Tests that the counter displays the correct number of todo items as they are added

Starting URL: https://demo.playwright.dev/todomvc

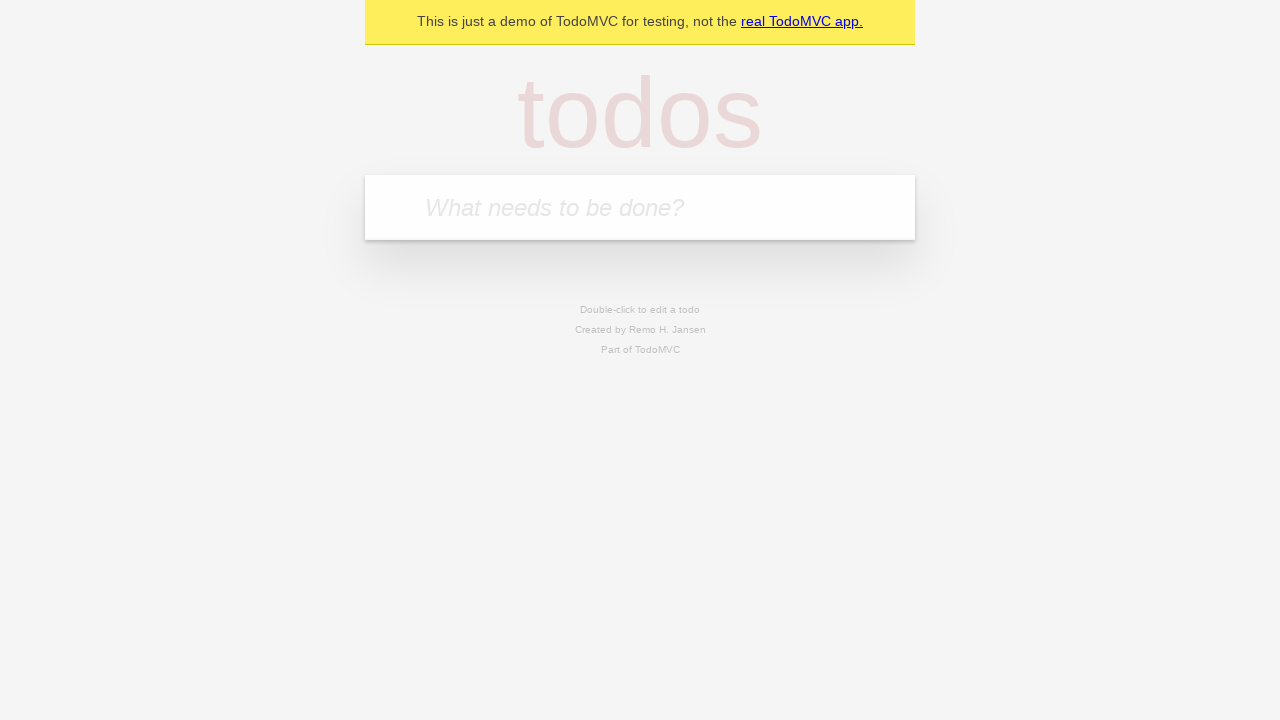

Located the 'What needs to be done?' input field
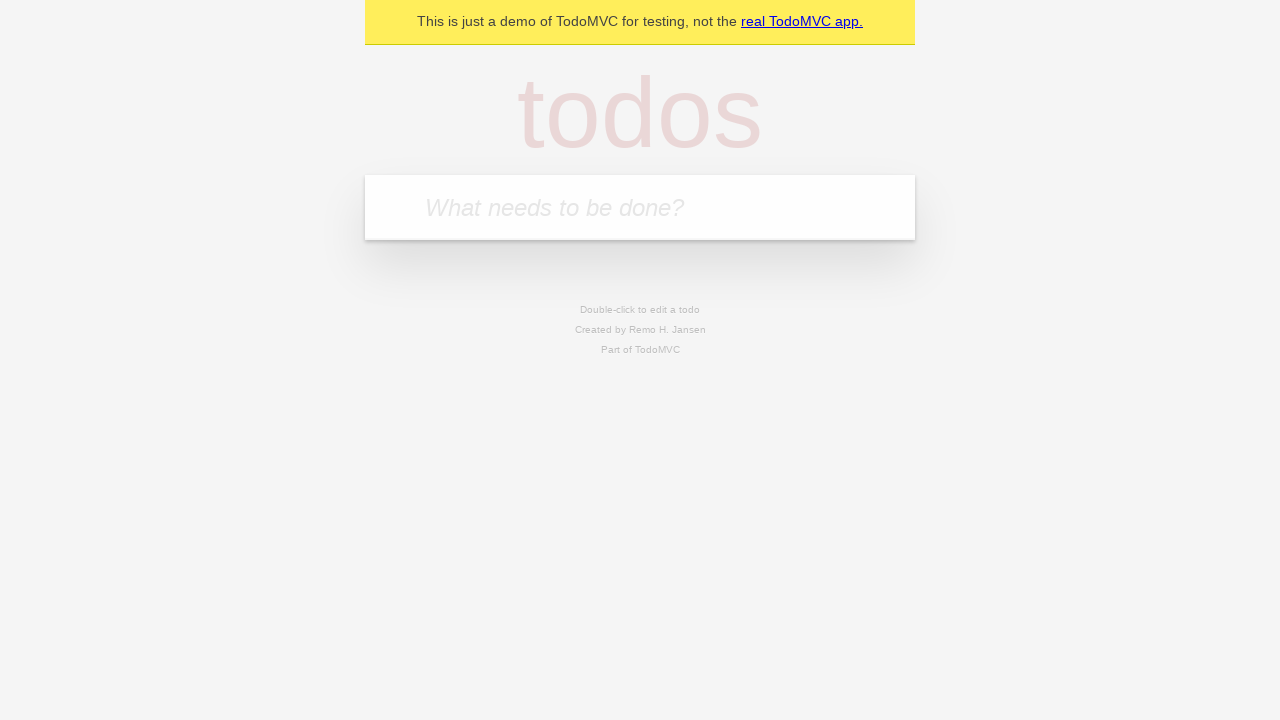

Filled input field with 'buy some cheese' on internal:attr=[placeholder="What needs to be done?"i]
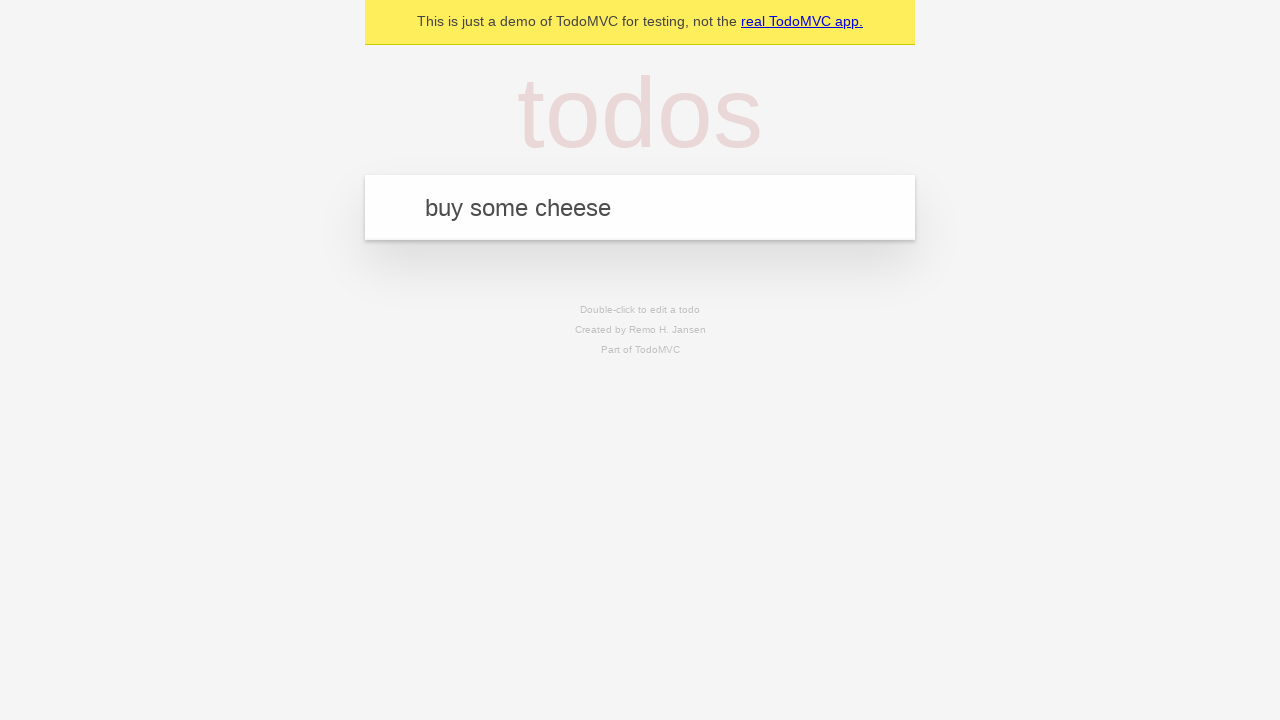

Pressed Enter to add first todo item on internal:attr=[placeholder="What needs to be done?"i]
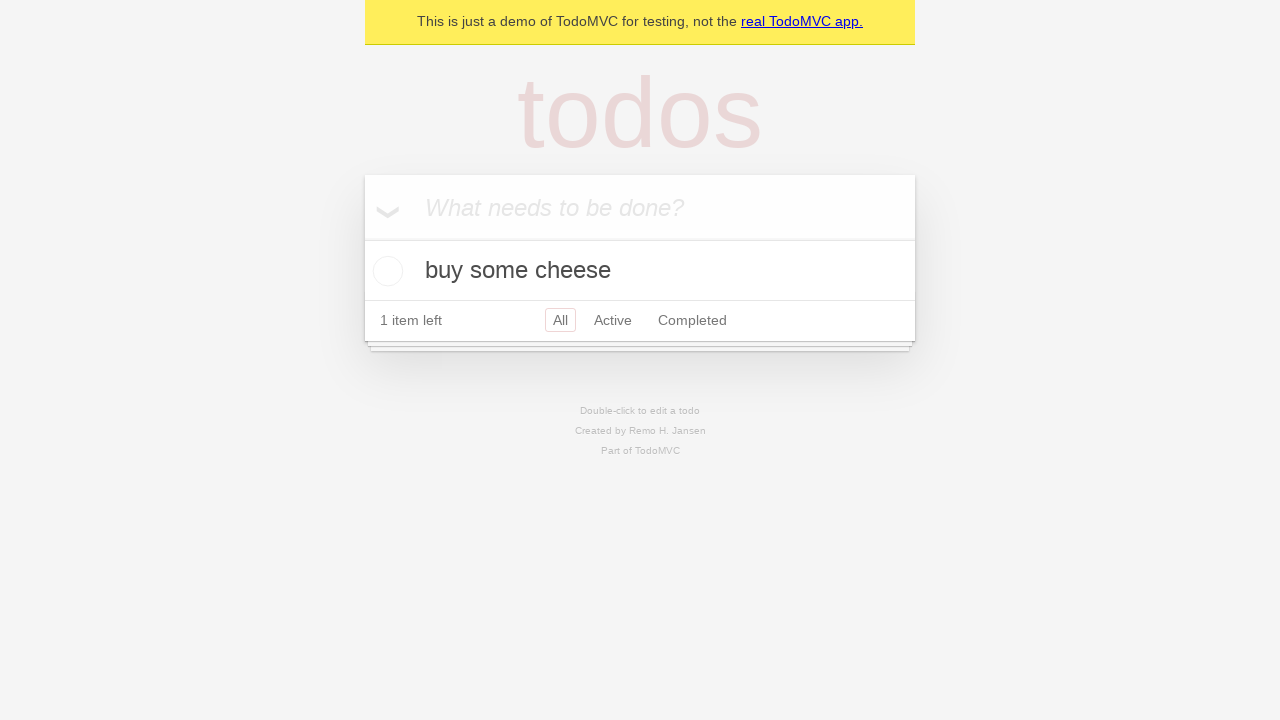

Todo counter element is now visible
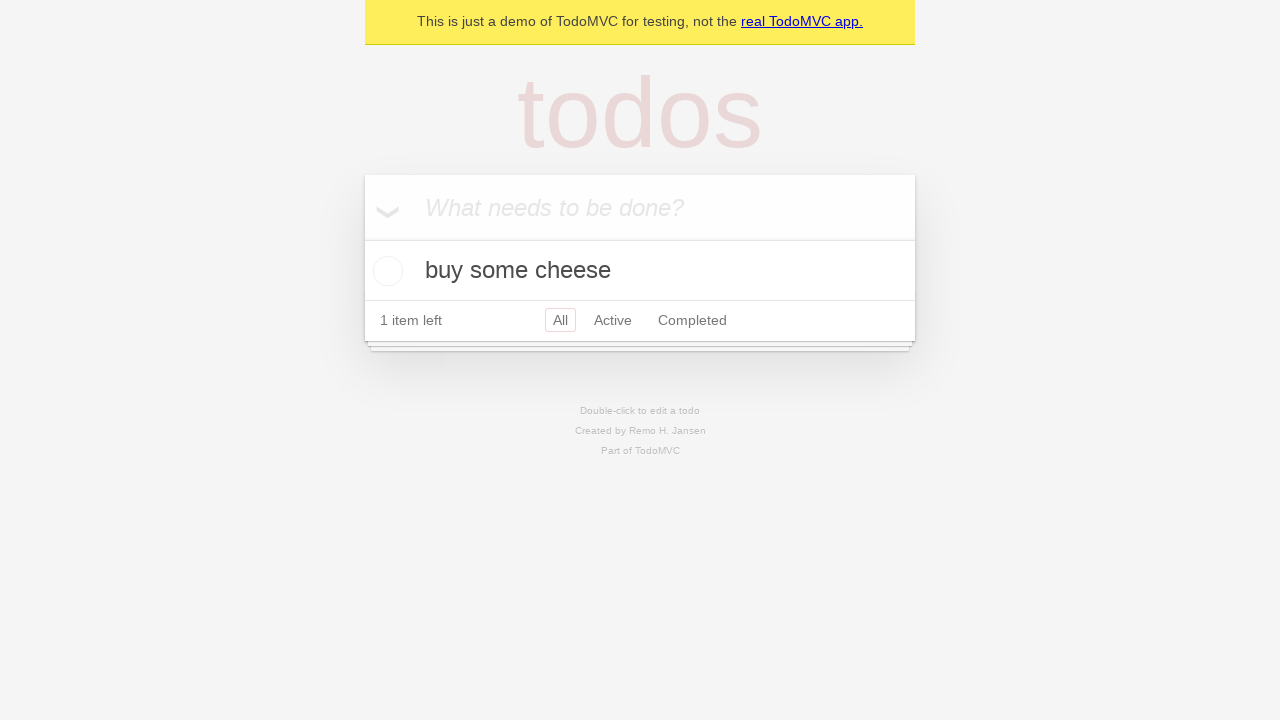

Filled input field with 'feed the cat' on internal:attr=[placeholder="What needs to be done?"i]
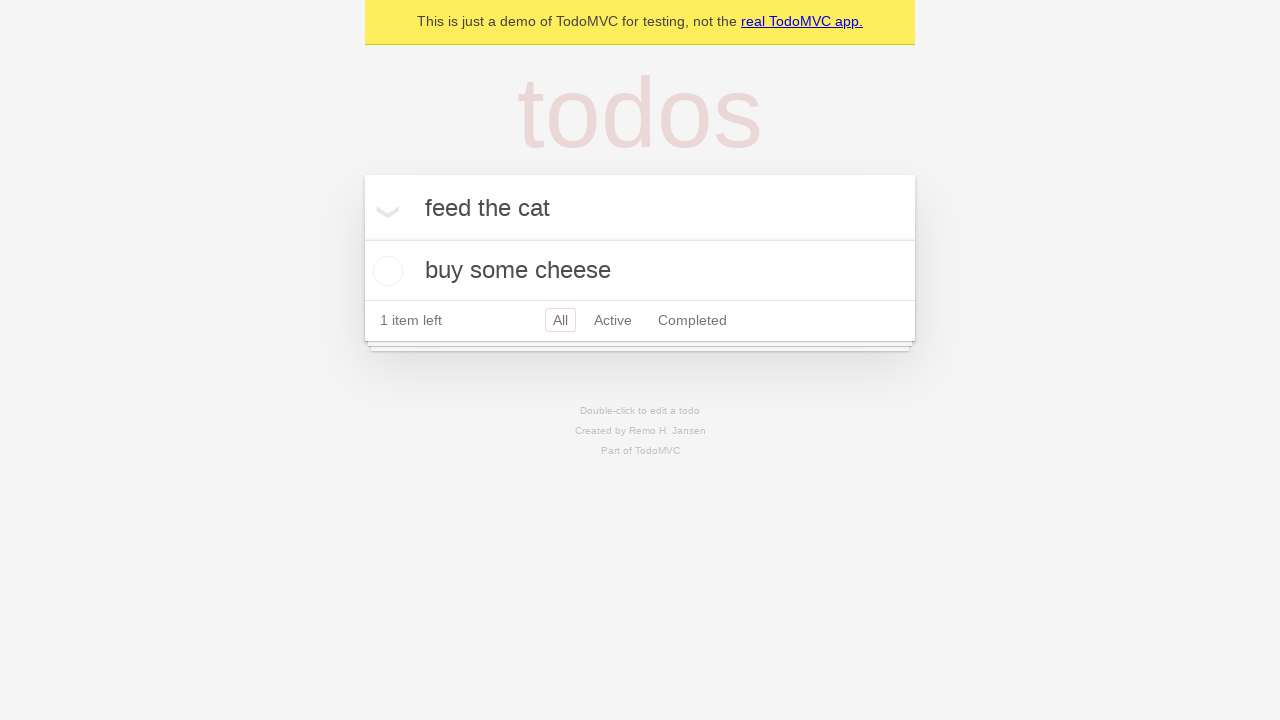

Pressed Enter to add second todo item on internal:attr=[placeholder="What needs to be done?"i]
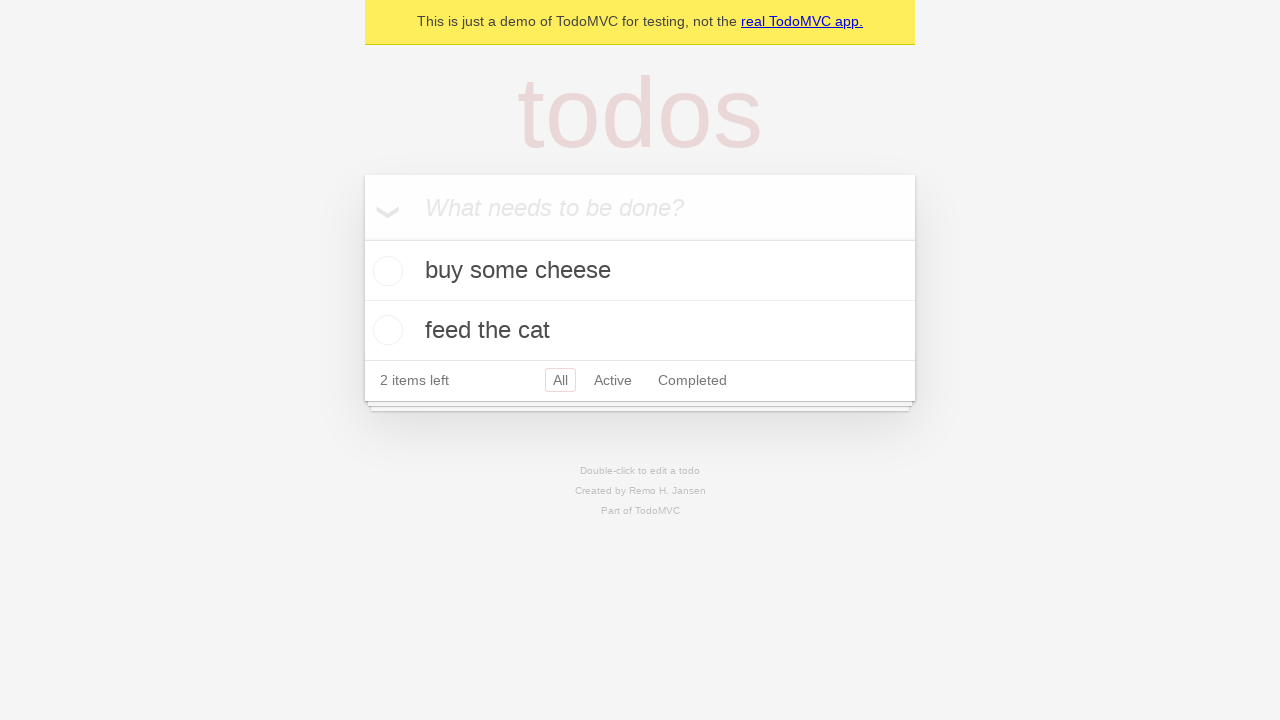

Counter updated to show 2 todo items
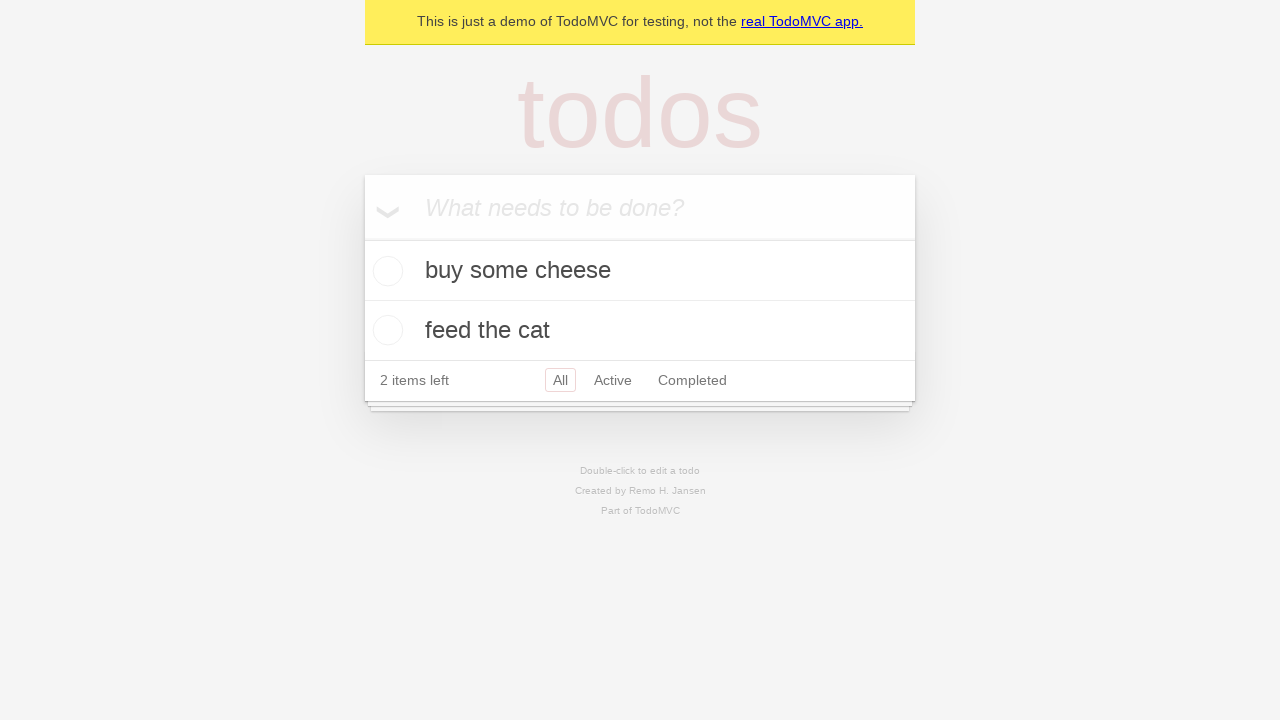

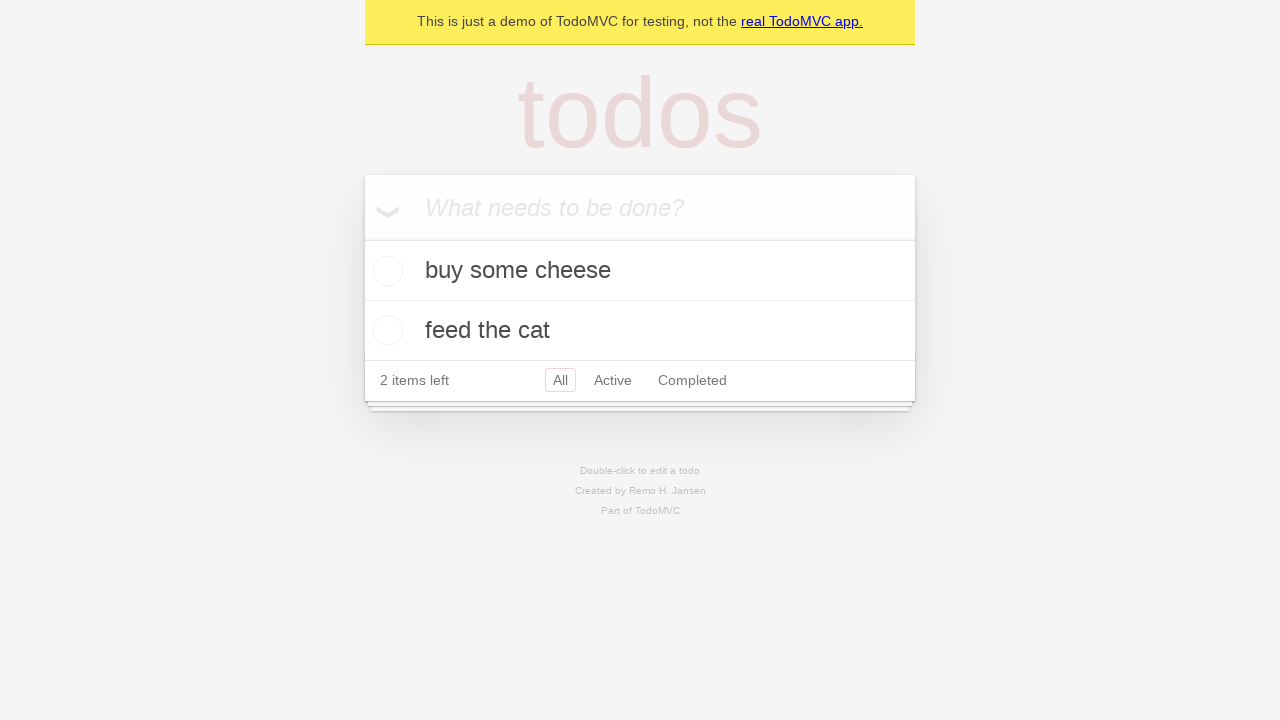